Tests dynamic element visibility by waiting for an element to become visible and then clicking it

Starting URL: https://demoqa.com/dynamic-properties

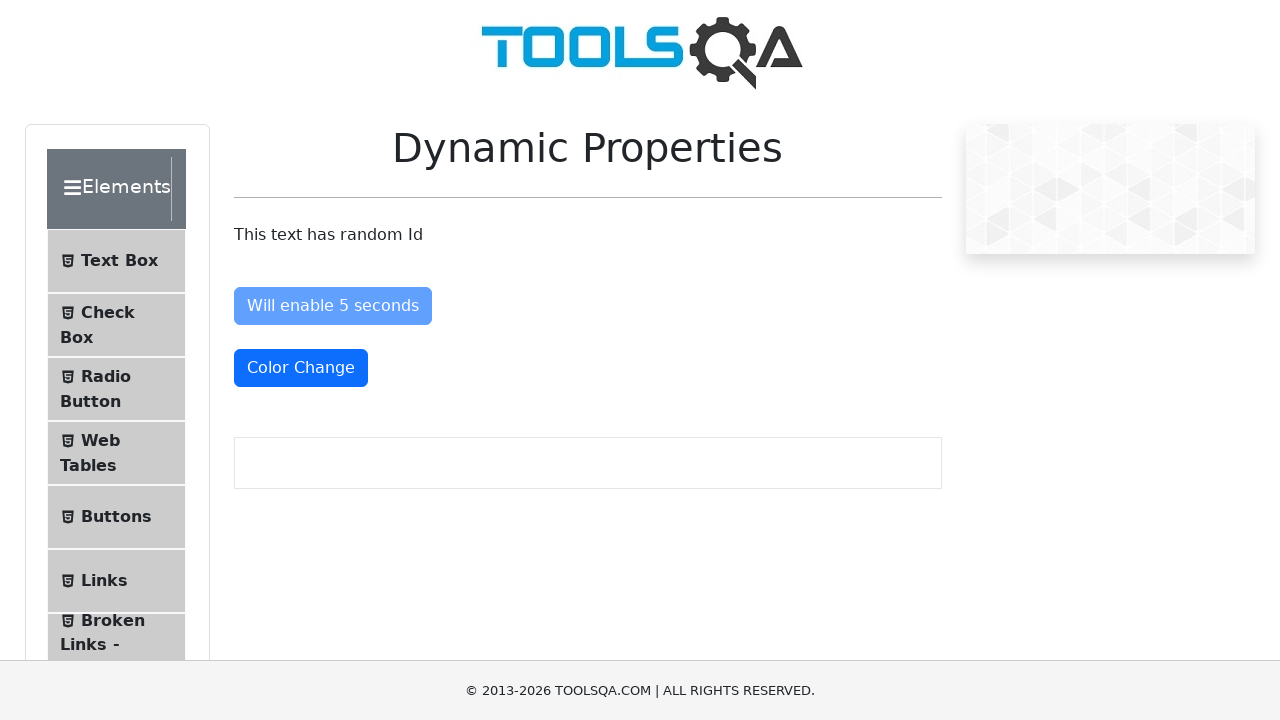

Waited for dynamically visible element to appear after 5 seconds
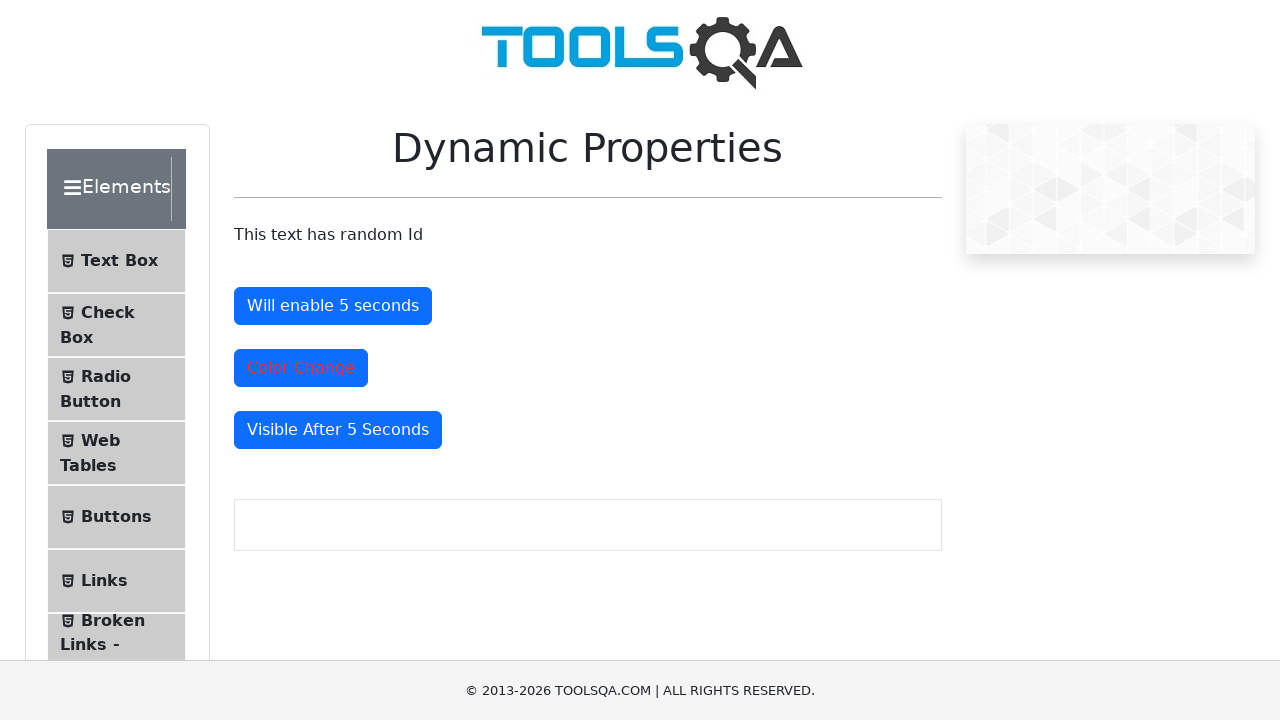

Clicked the dynamically visible element at (338, 430) on #visibleAfter
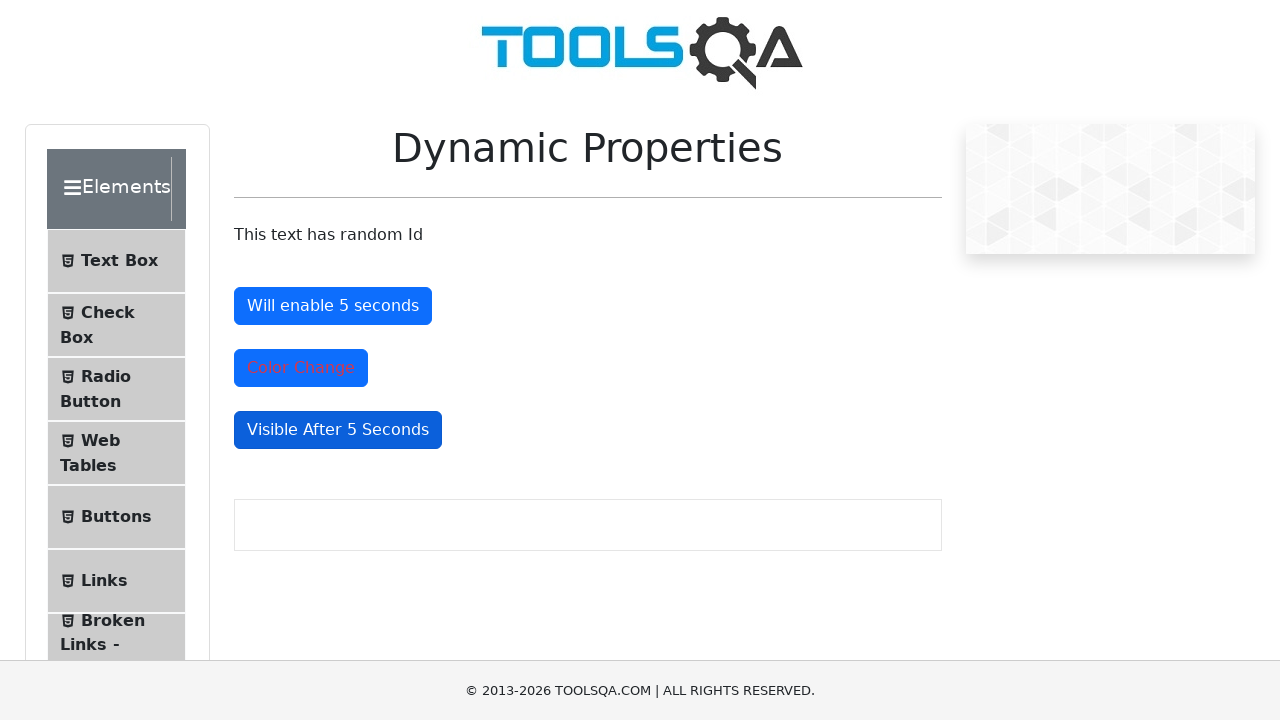

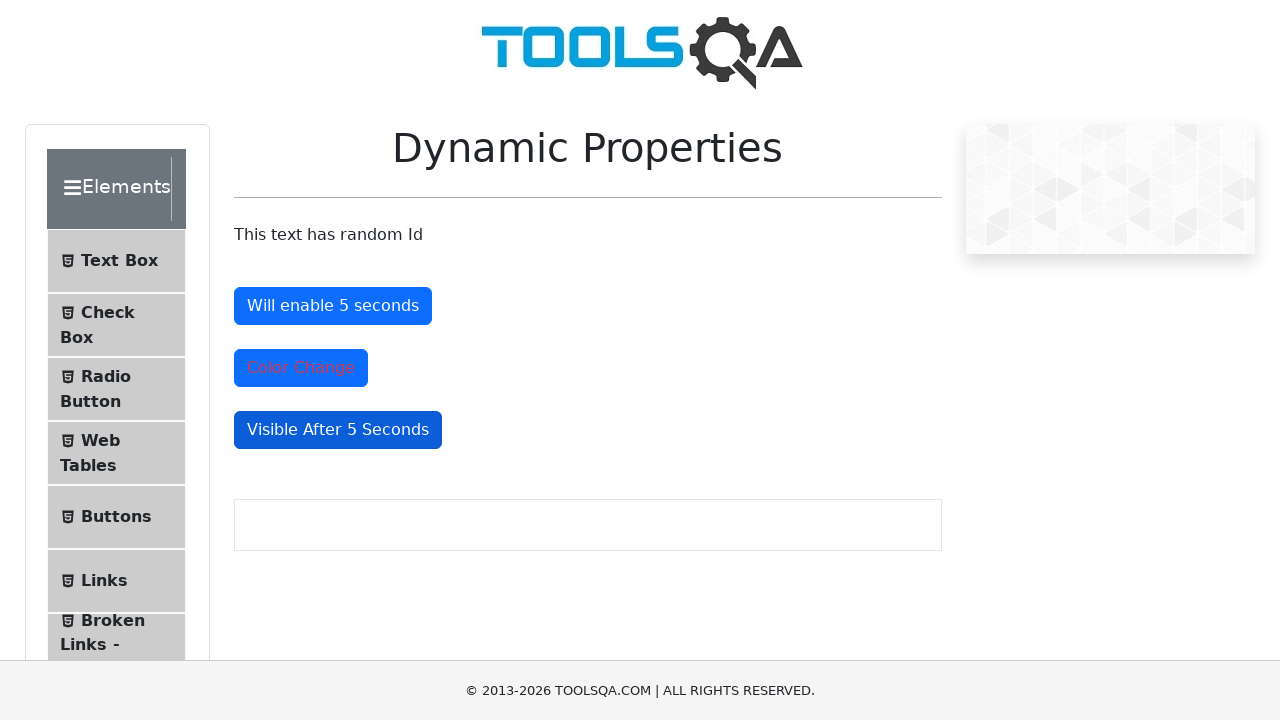